Tests that the search input filters projects when a search term is entered

Starting URL: https://nearcatalog.xyz/

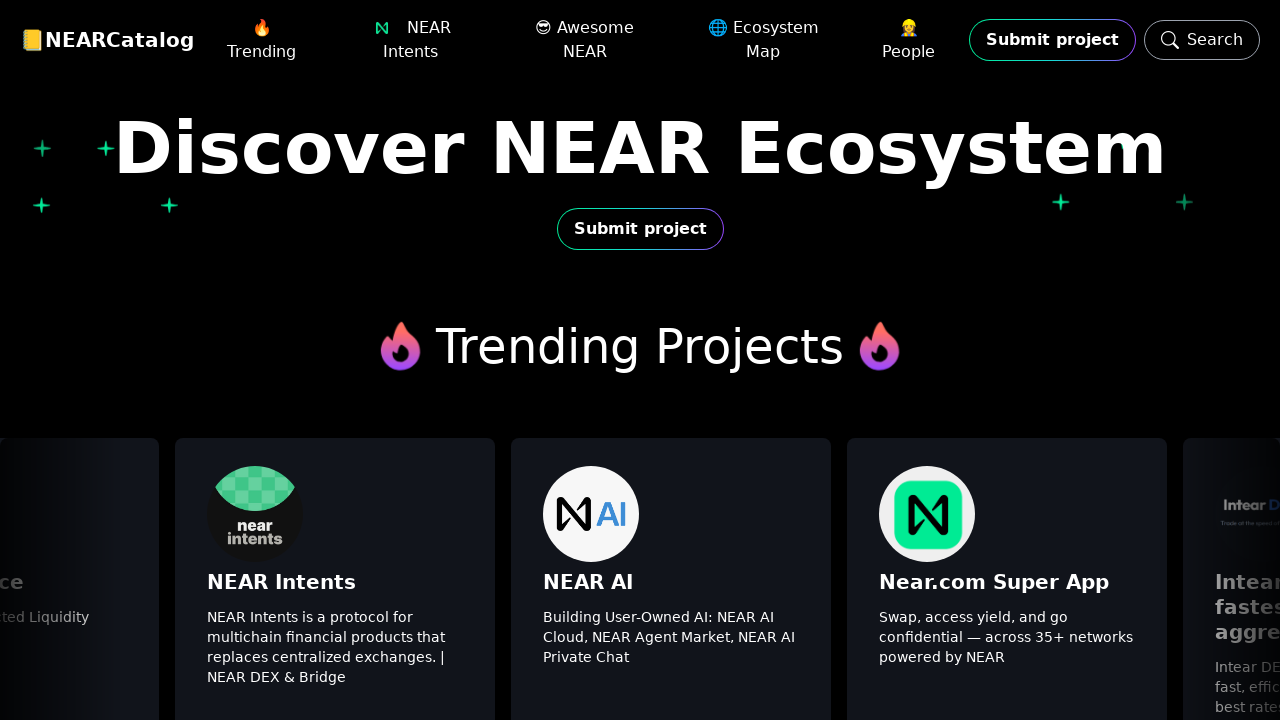

Search input field became visible
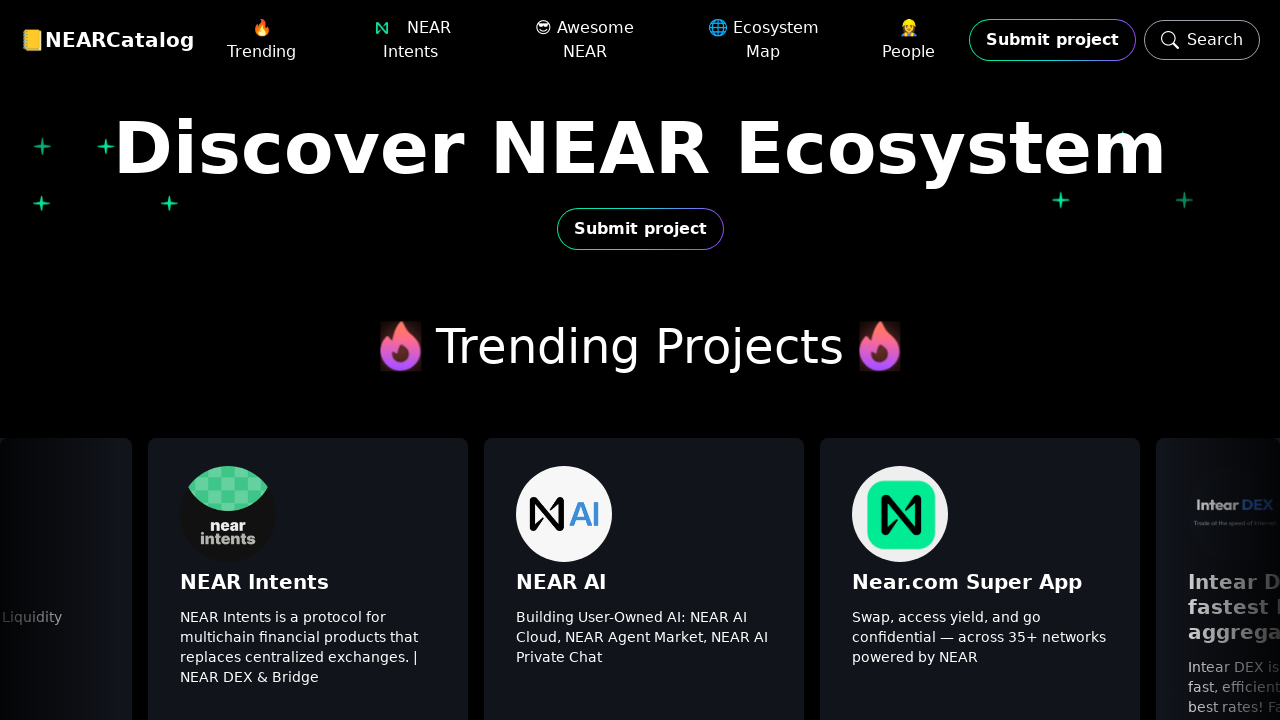

Filled search input with 'mitte' on internal:attr=[placeholder="Search projects"i]
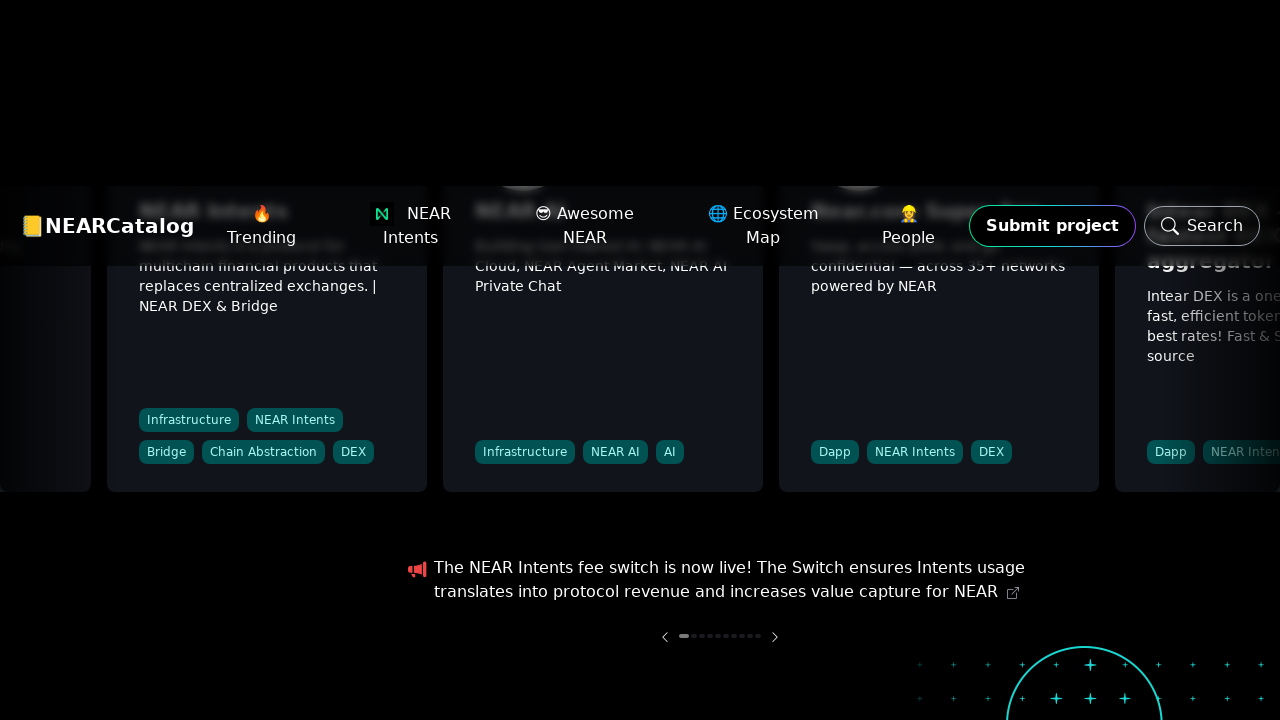

Projects list filtered and displayed with search results
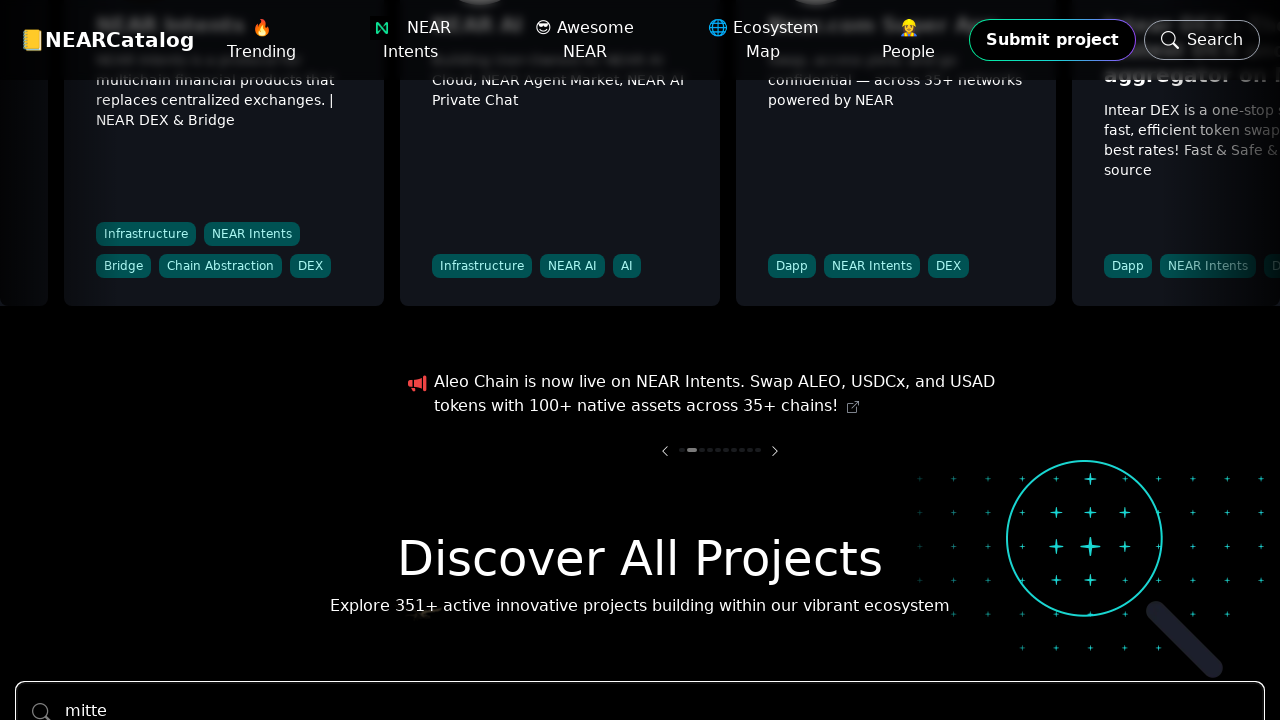

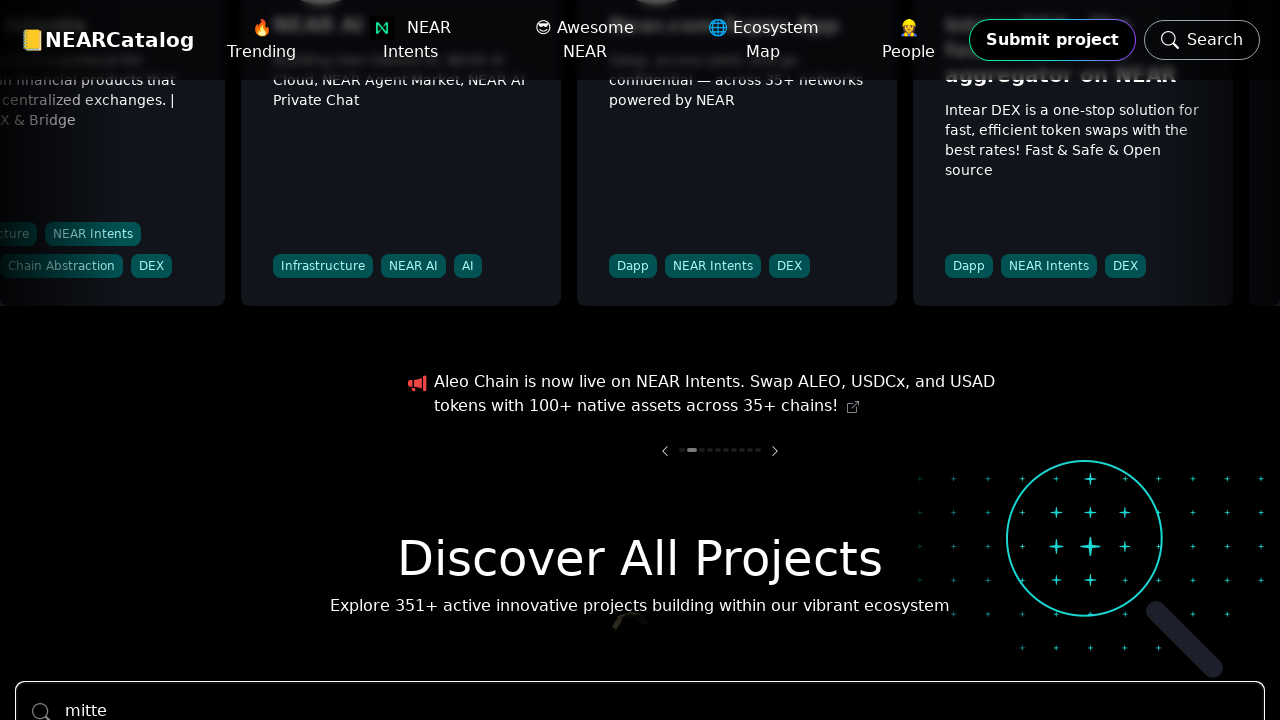